Tests the signup form page by filling out form fields and interacting with various elements including name fields, email, phone, gender selection, state dropdown, and terms checkbox

Starting URL: http://alex.academy/exe/signup/v1/index.php

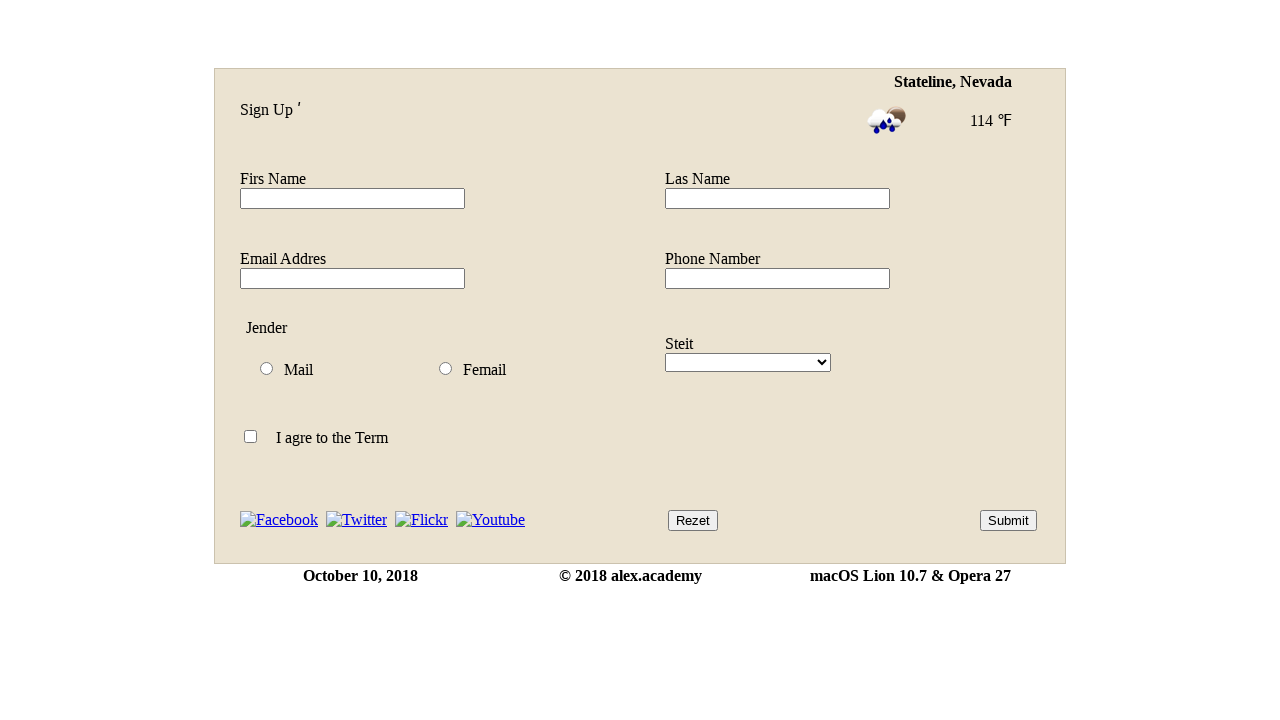

Filled first name field with 'John' on #id_fname
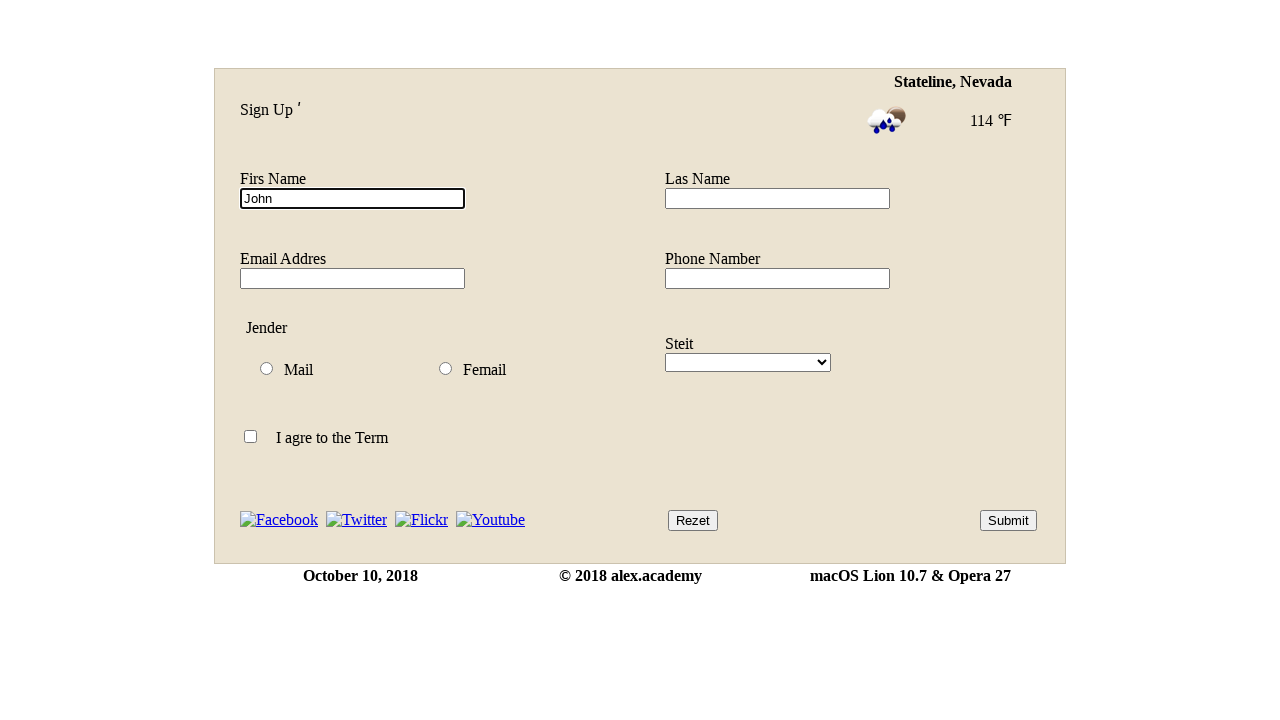

Filled last name field with 'Smith' on #id_lname
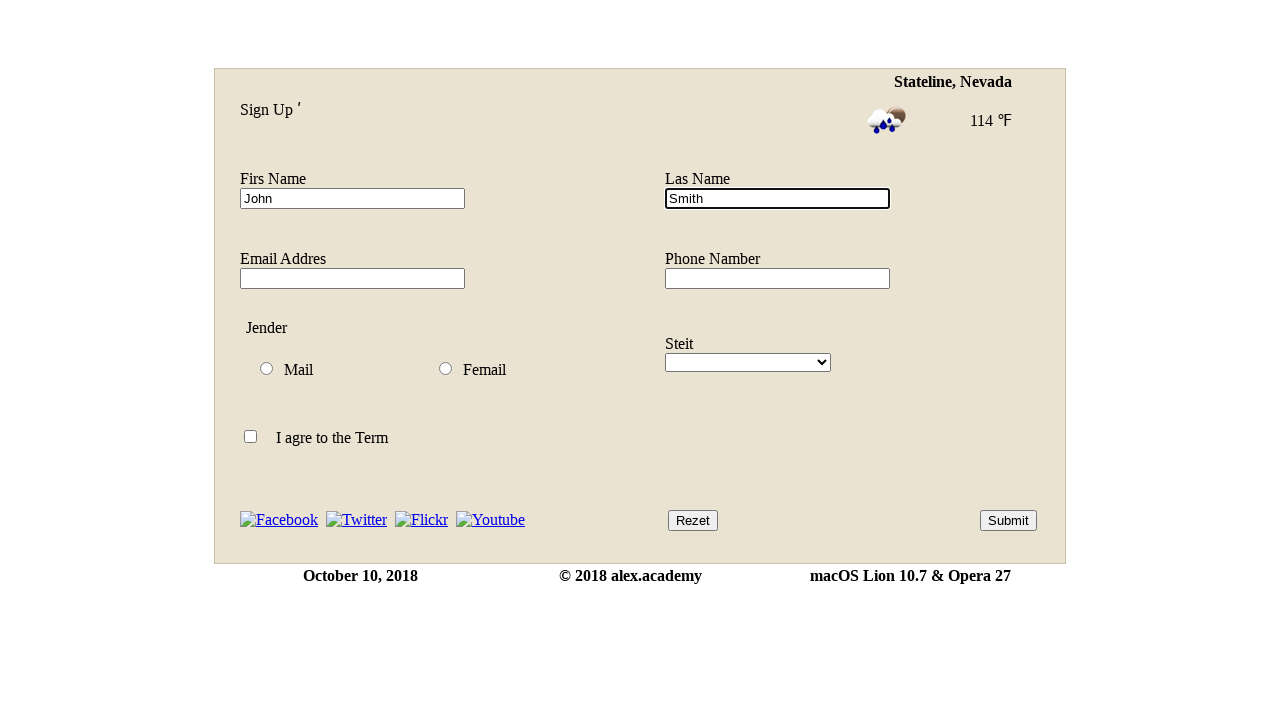

Filled email field with 'john.smith@example.com' on #id_email
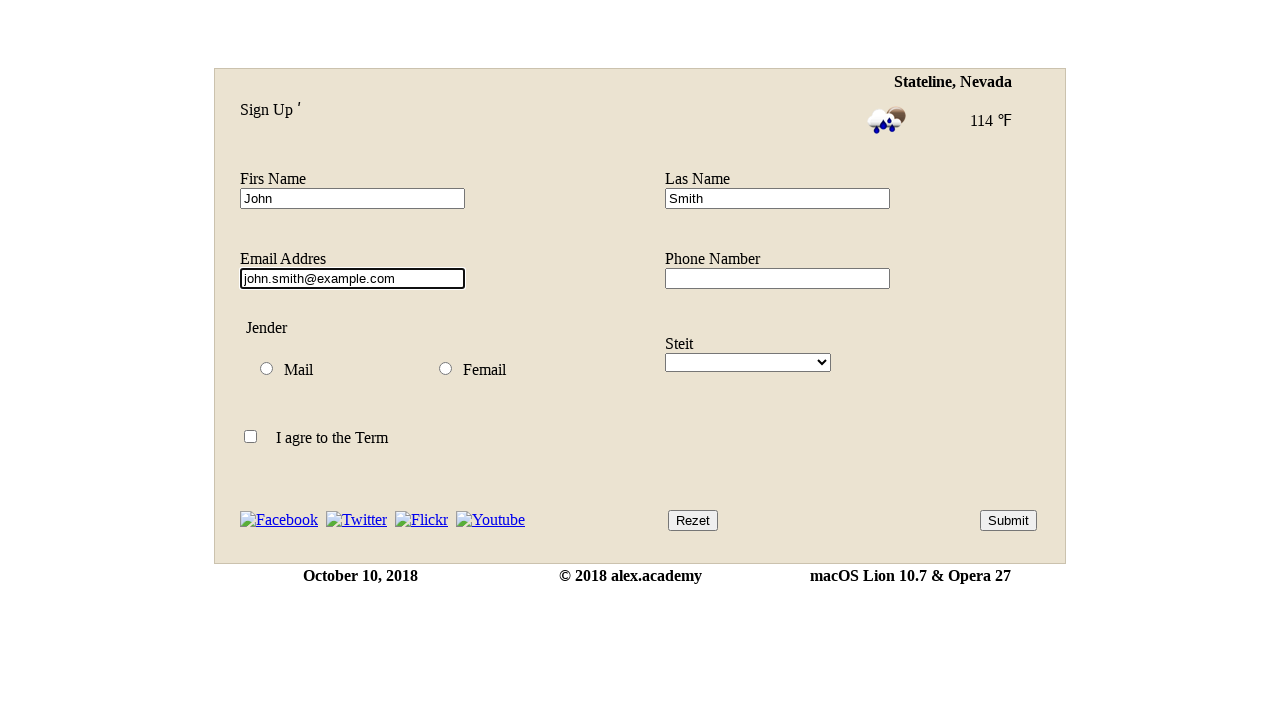

Filled phone field with '555-123-4567' on #id_phone
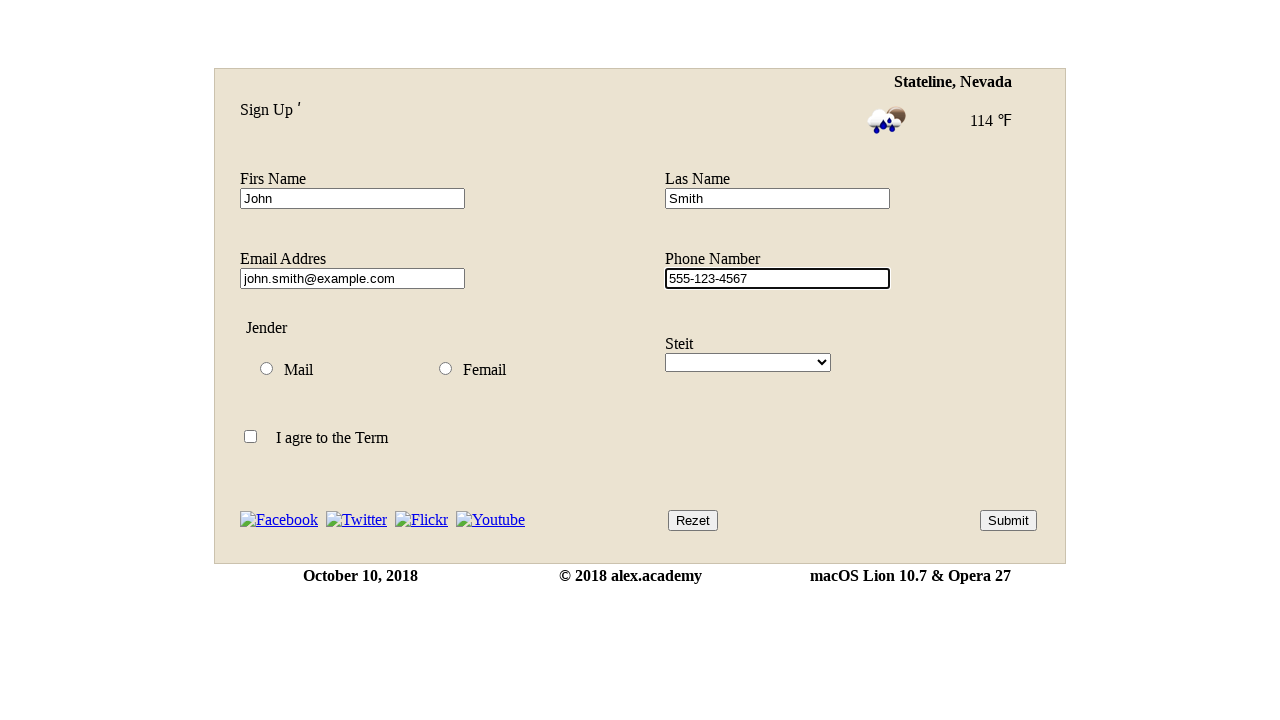

Selected male gender radio button at (266, 368) on #id_gender_male
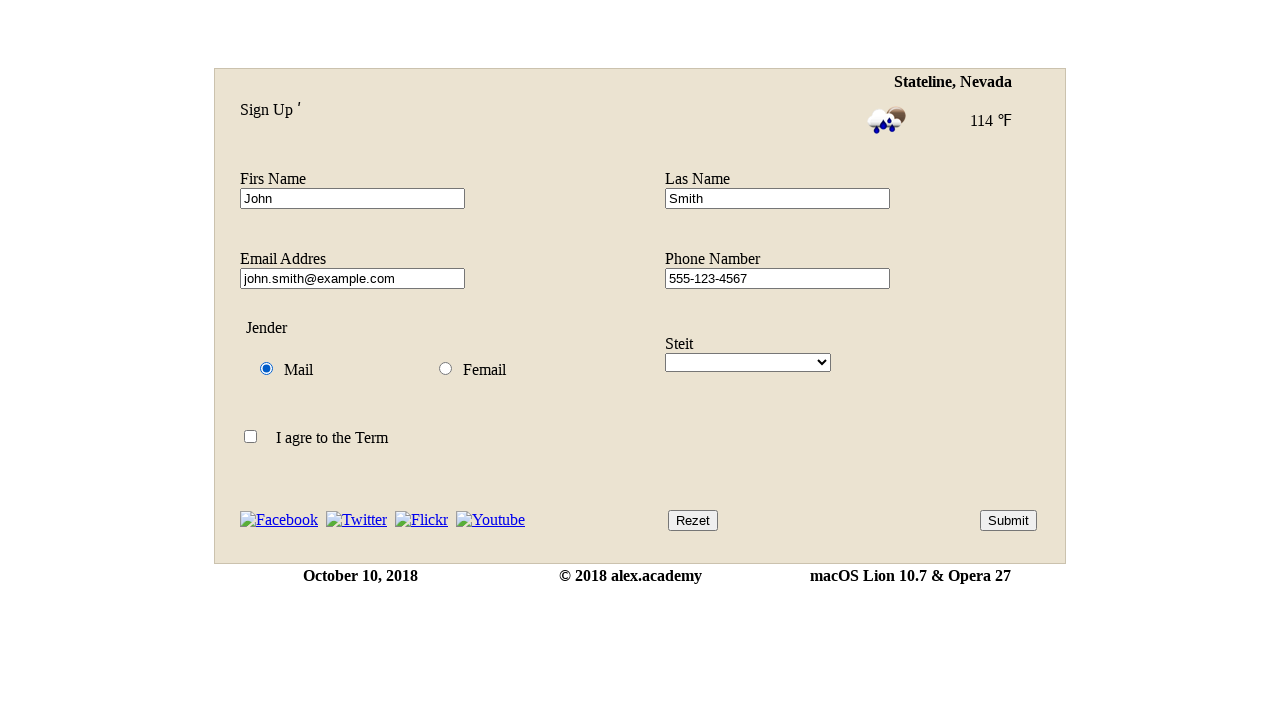

Selected state dropdown option at index 5 (California) on #id_state
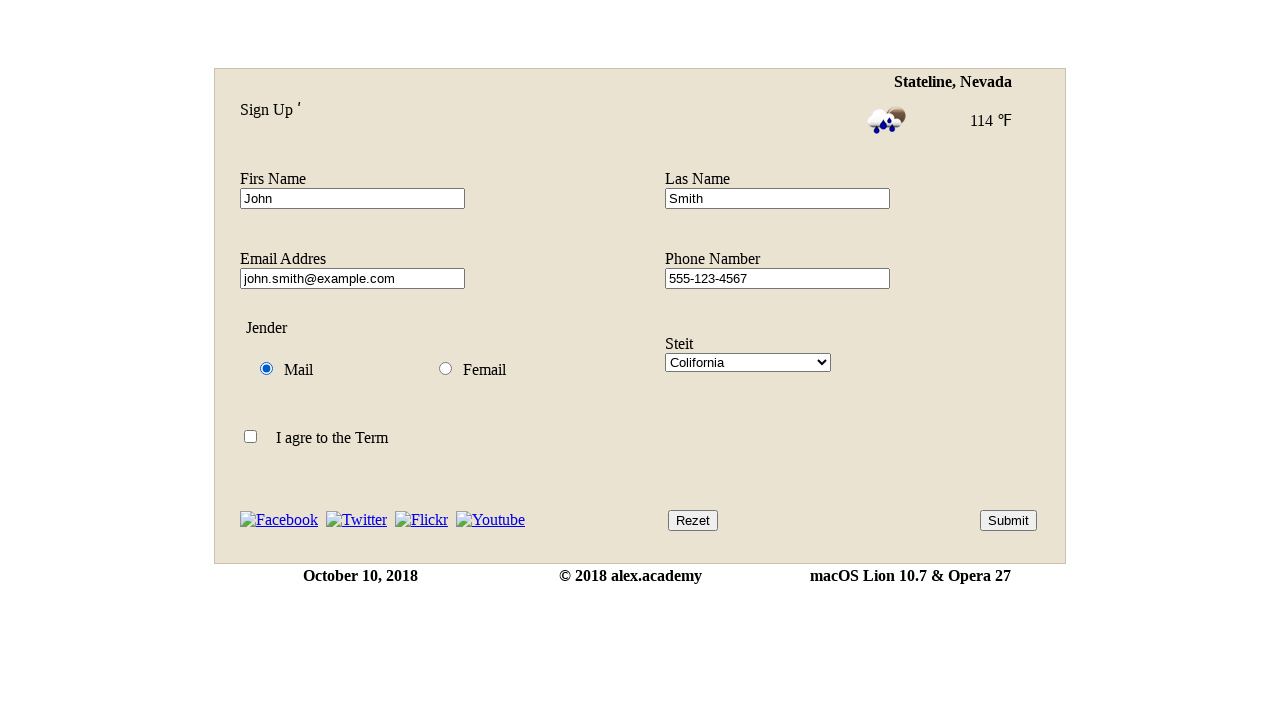

Checked the terms and conditions checkbox at (250, 436) on #id_terms
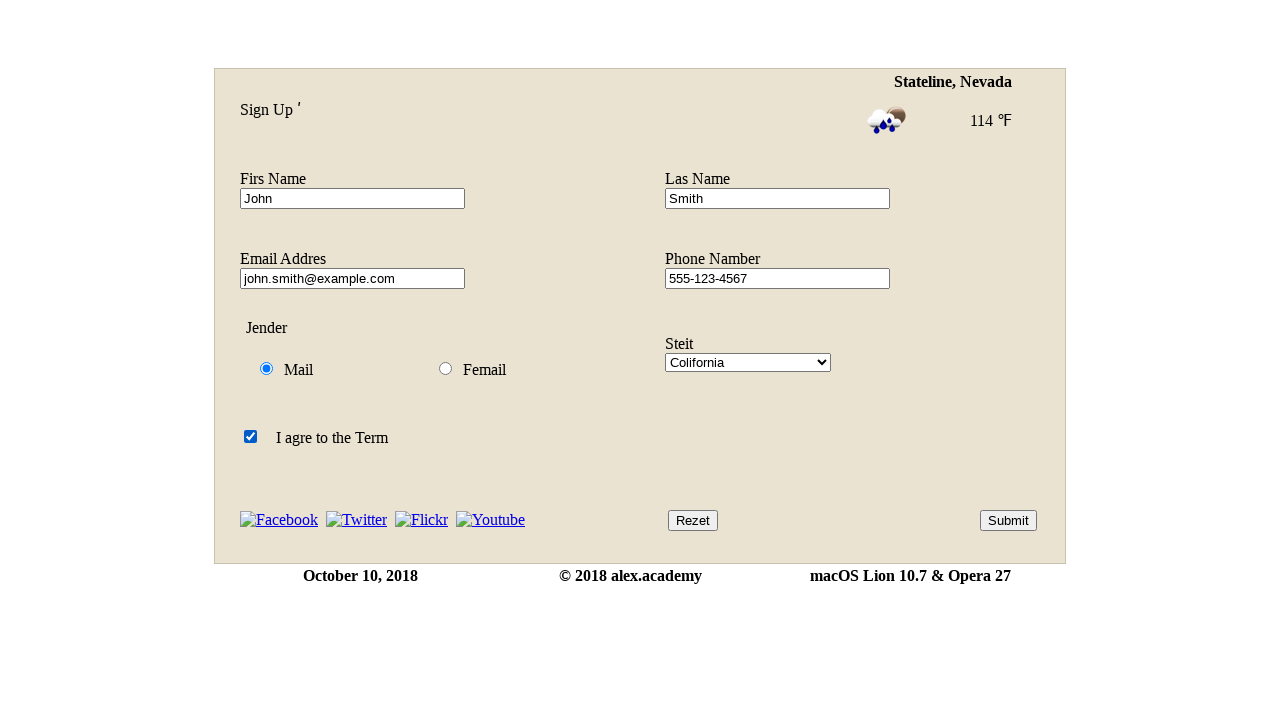

Clicked the submit button to complete signup form at (1008, 520) on #id_submit_button
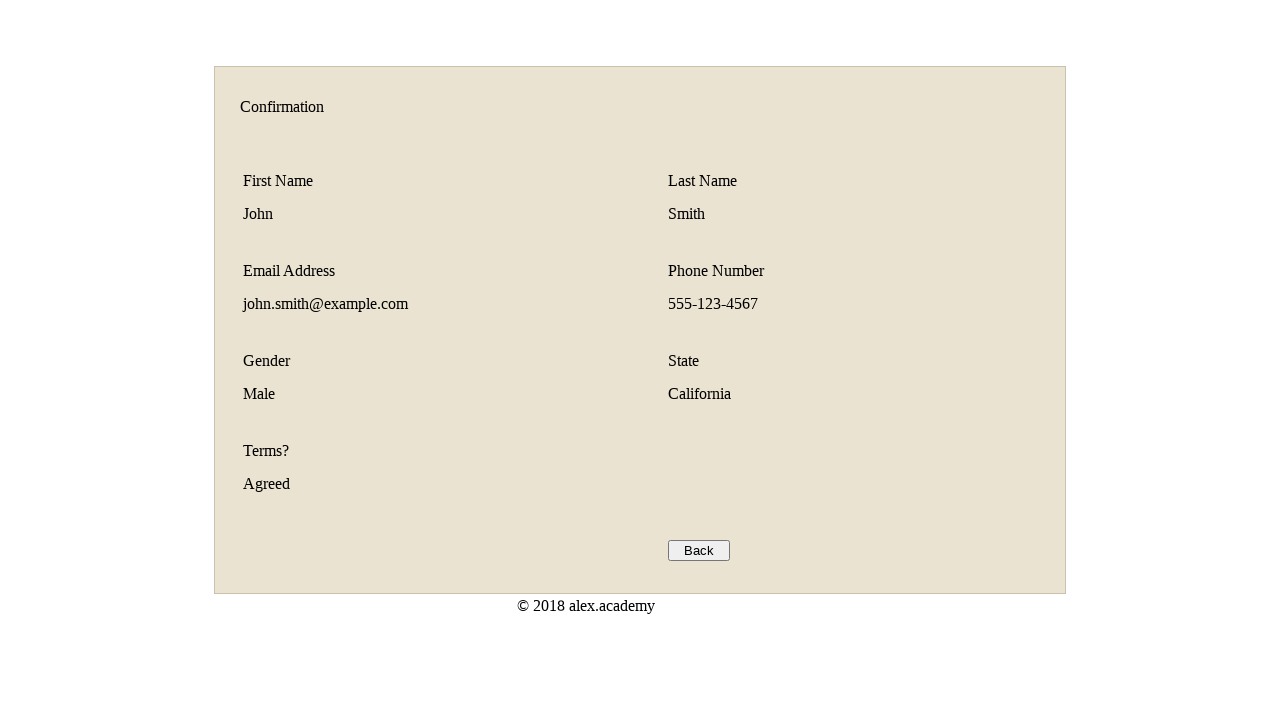

Waited 1000ms for response after form submission
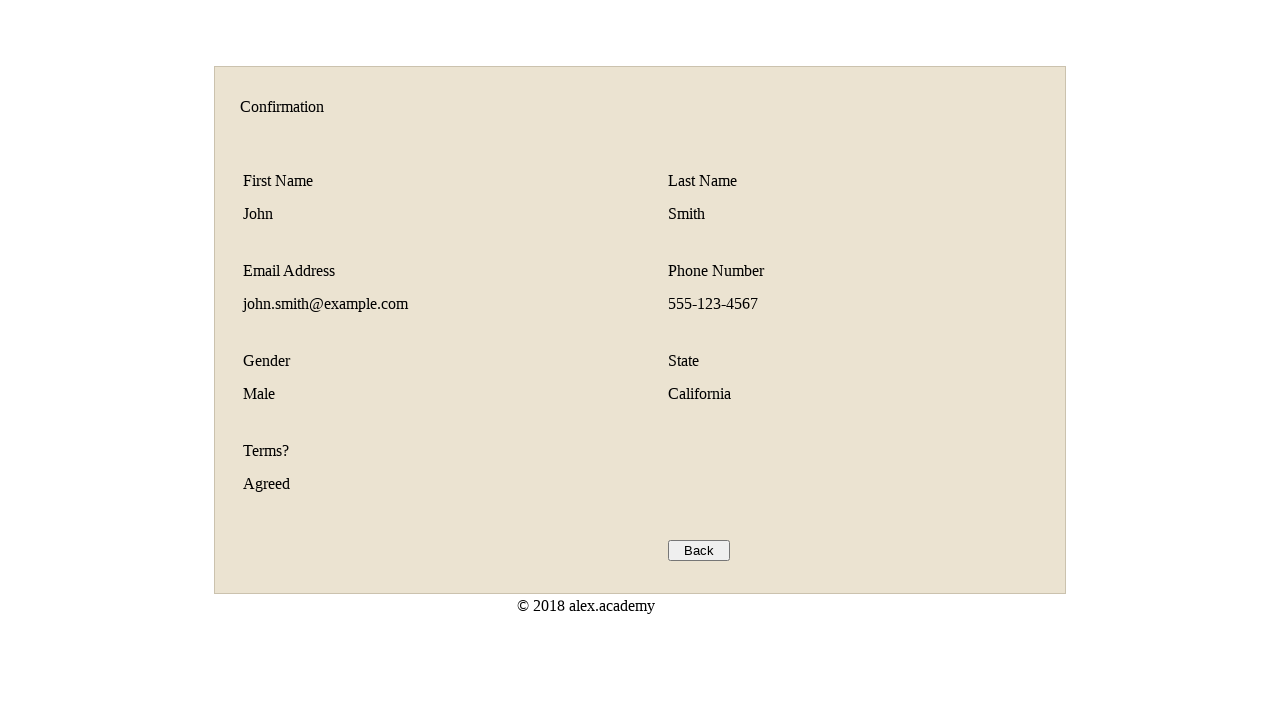

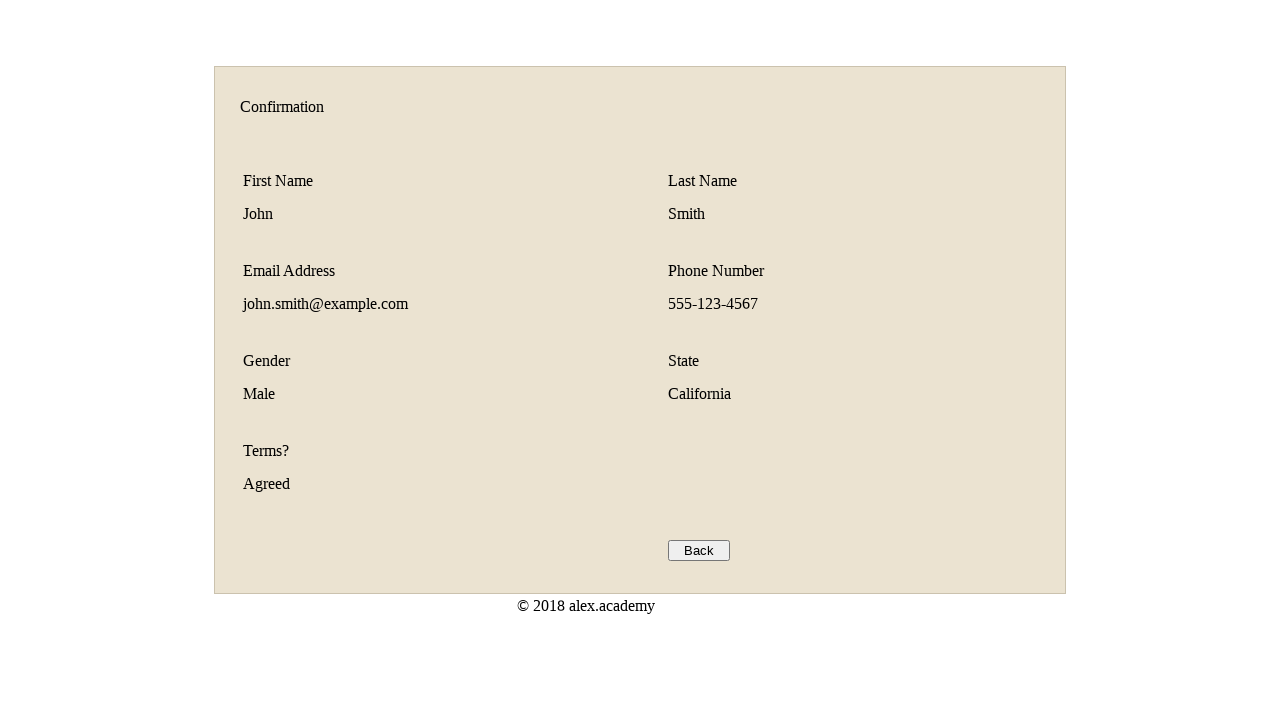